Validates field with negative assertions before filling username

Starting URL: https://demoqa.com/text-box

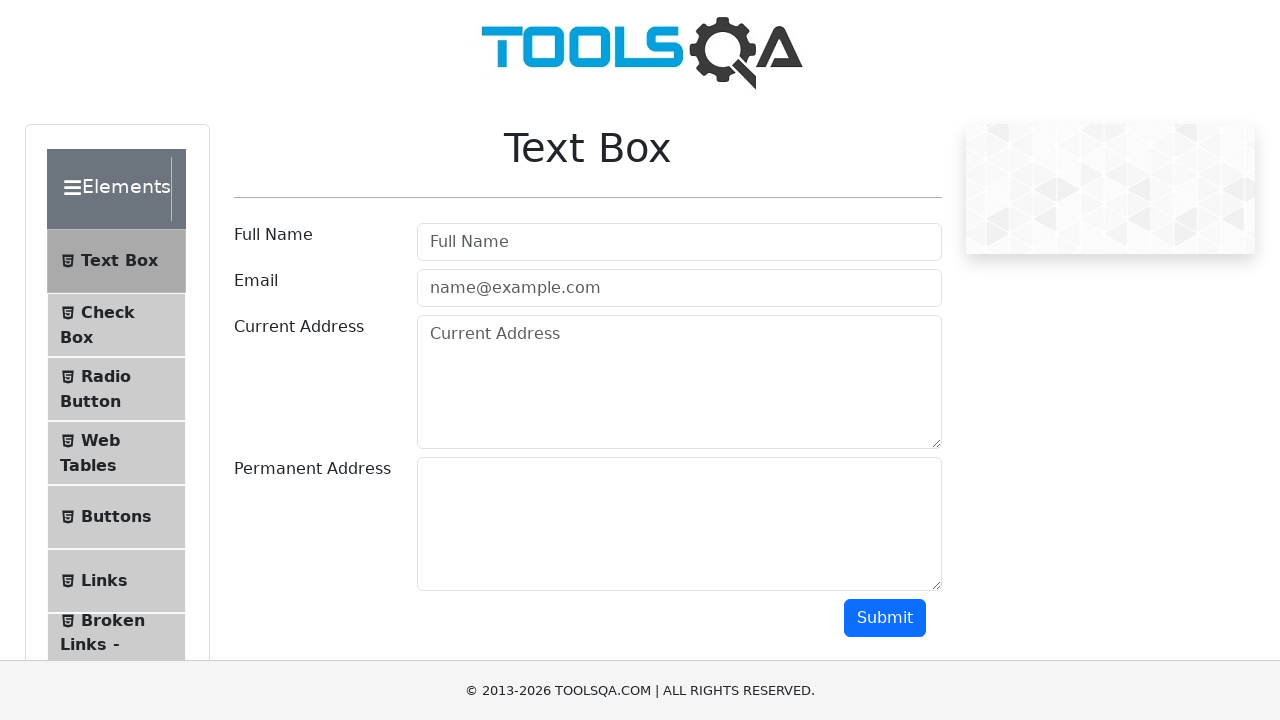

Username field loaded and ready
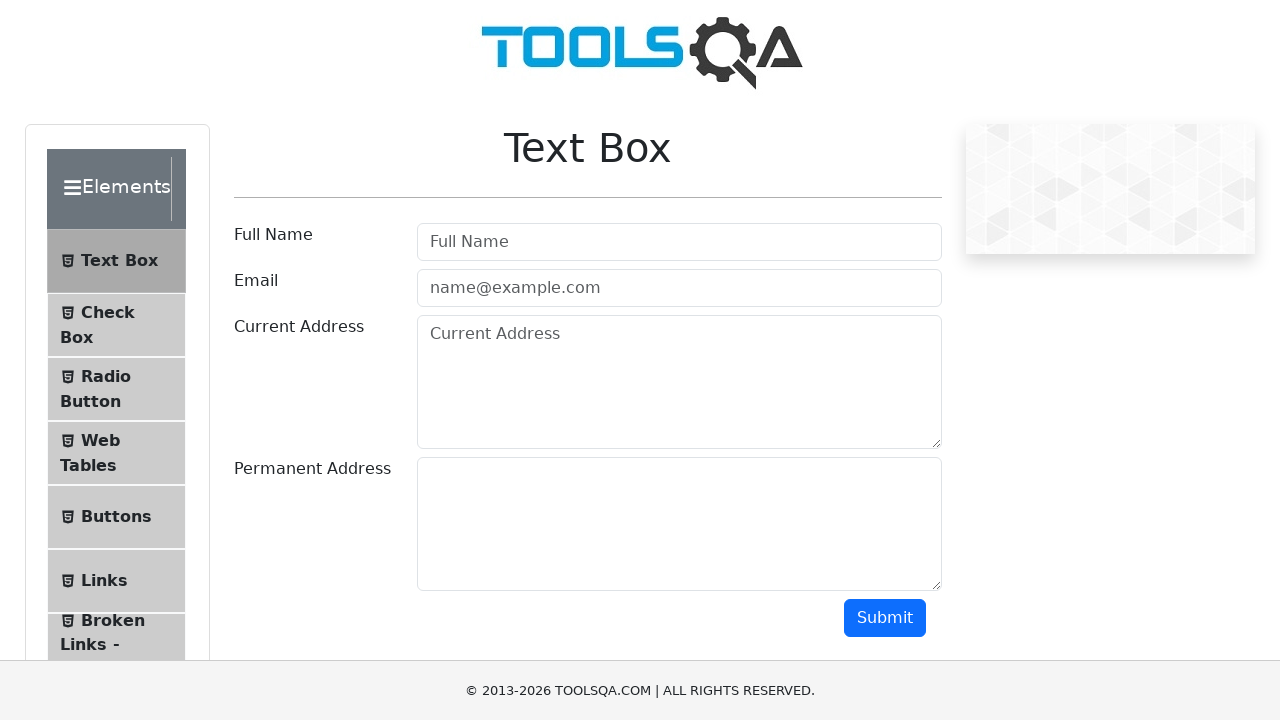

Filled username field with 'rodrigo' on #userName
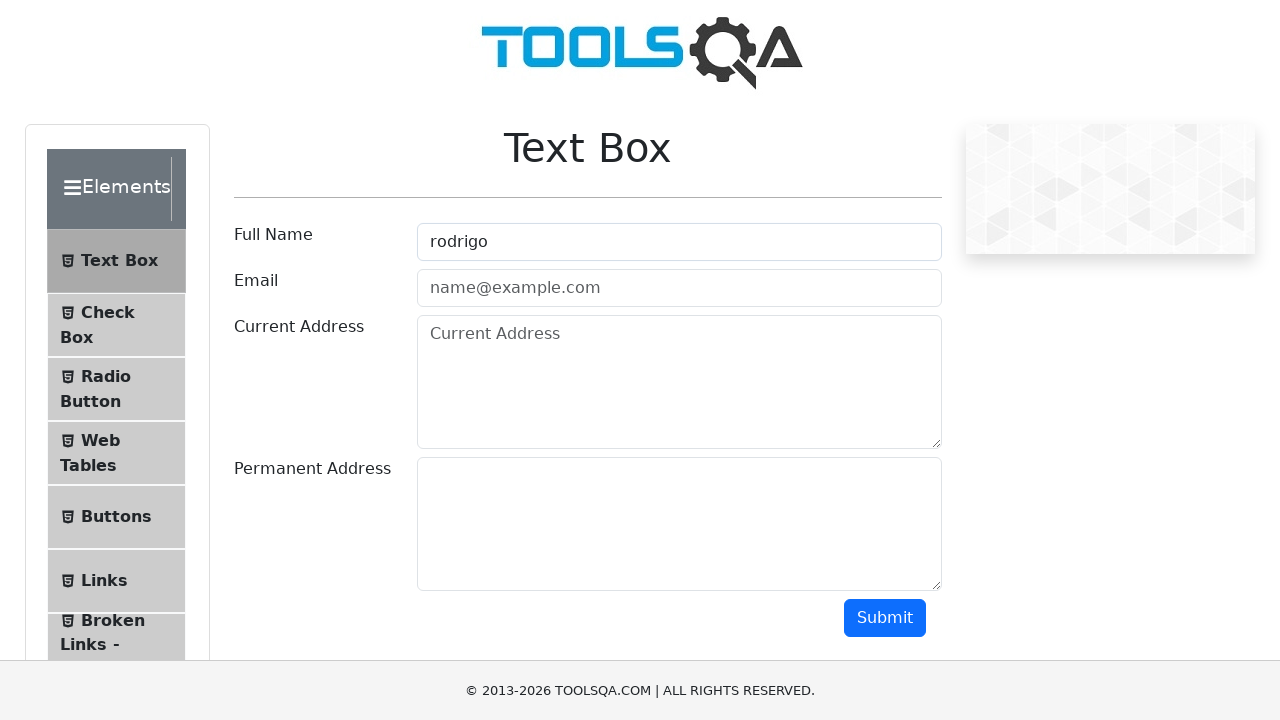

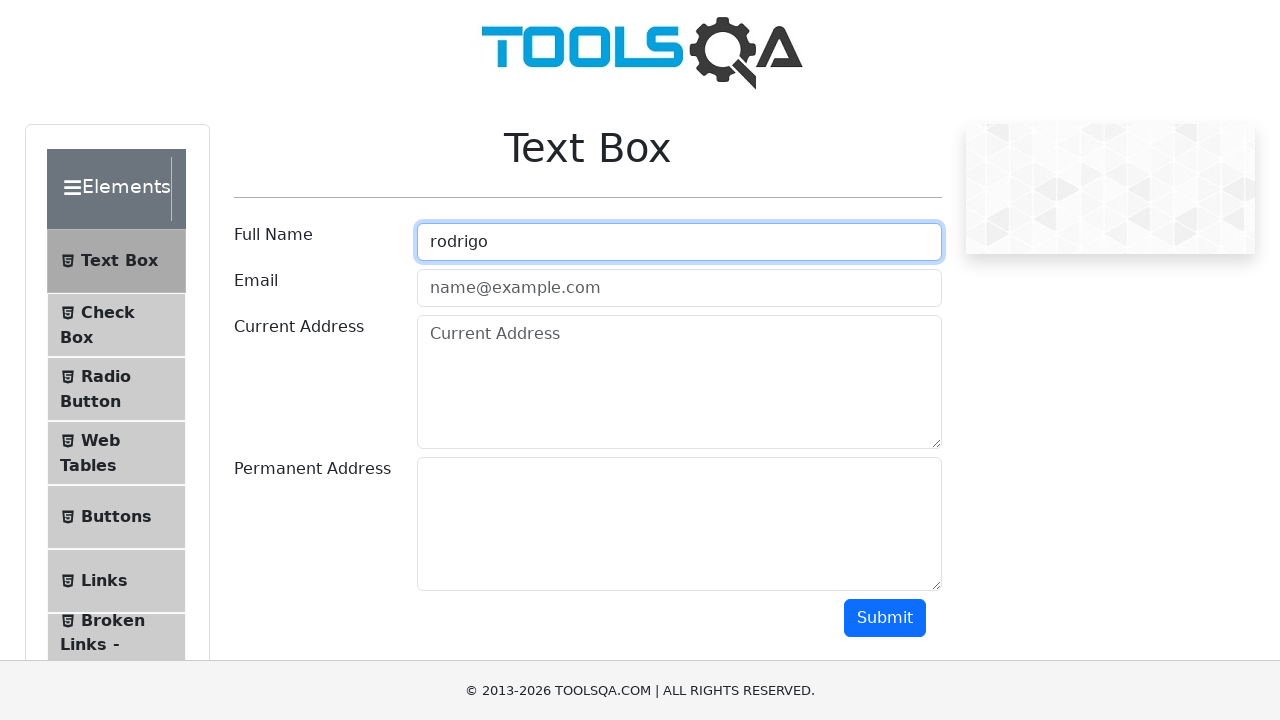